Navigates to Python.org homepage and verifies that the page title contains "Python"

Starting URL: https://www.python.org

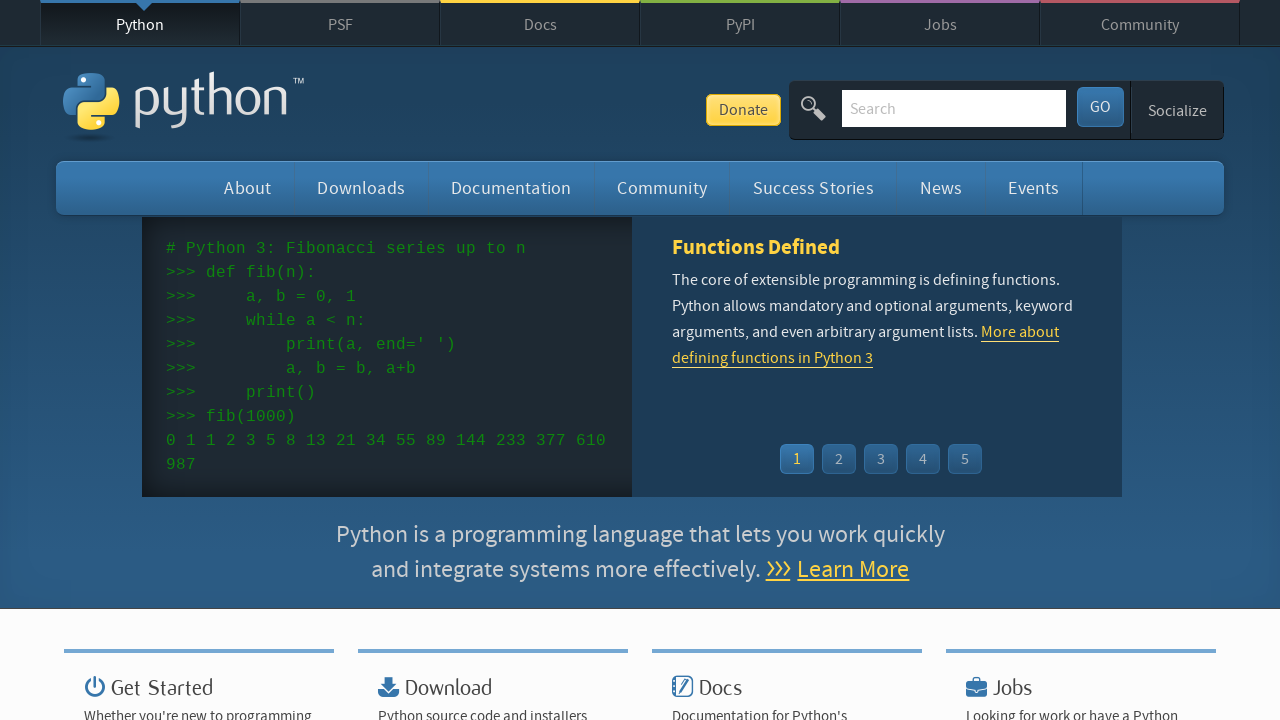

Navigated to Python.org homepage
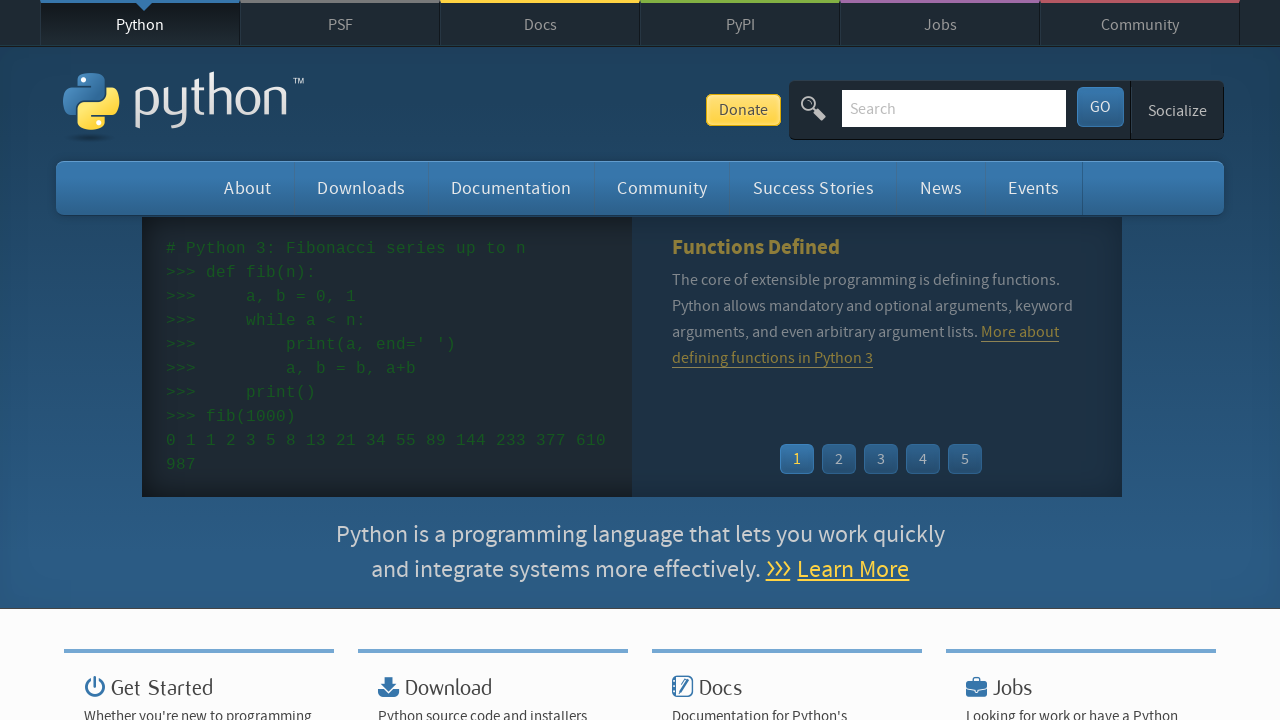

Verified that page title contains 'Python'
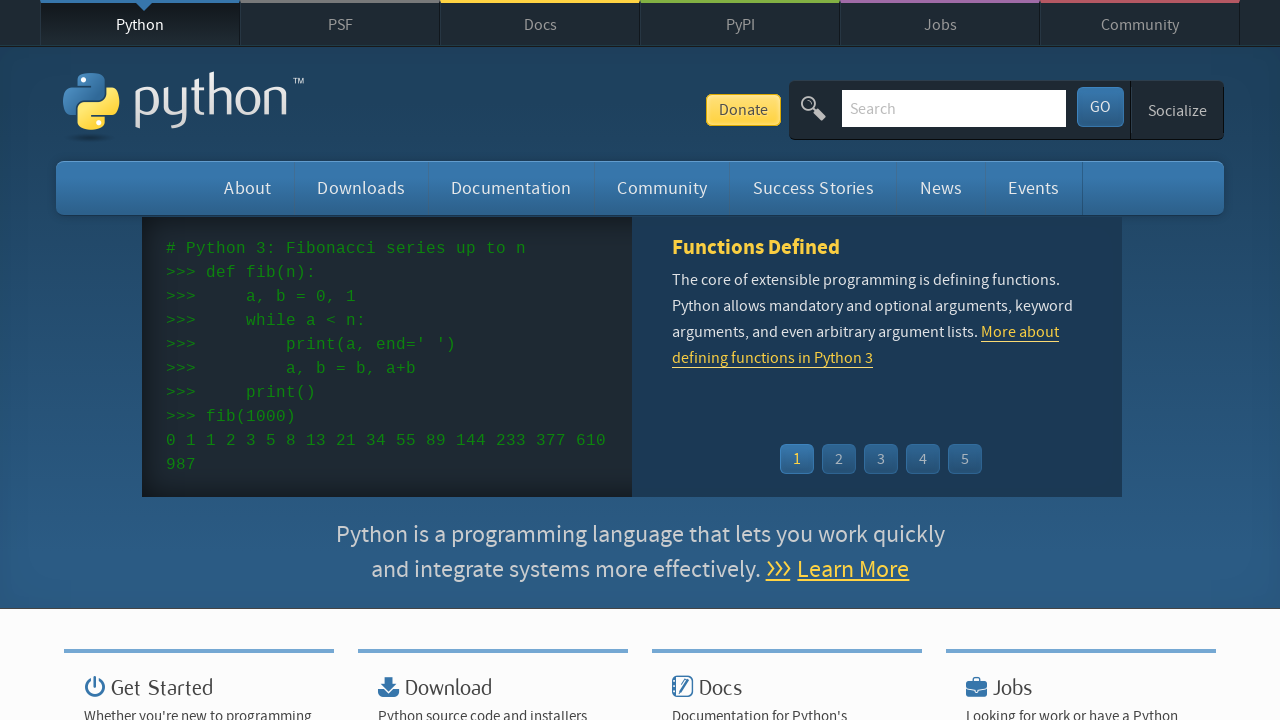

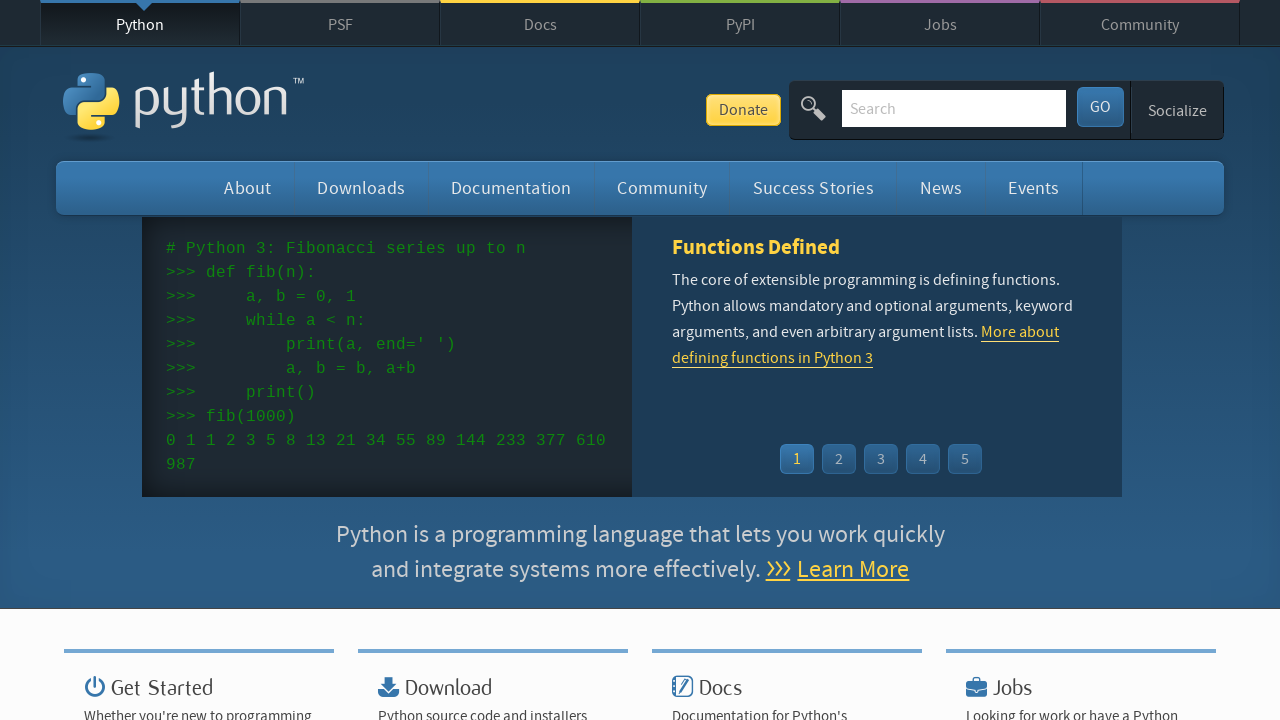